Tests child window handling by clicking a document link on the page and capturing content from the newly opened page

Starting URL: https://rahulshettyacademy.com/loginpagePractise/

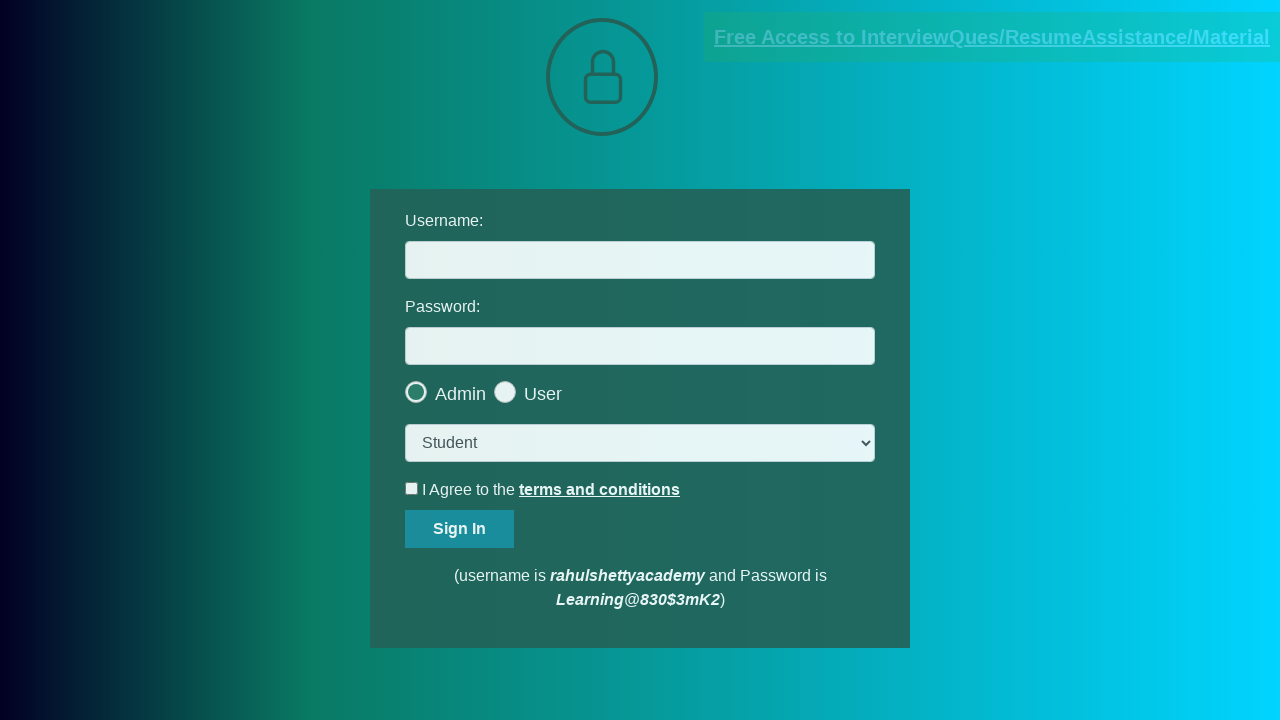

Clicked on documents request link to open child window at (992, 37) on [href*="documents-request"]
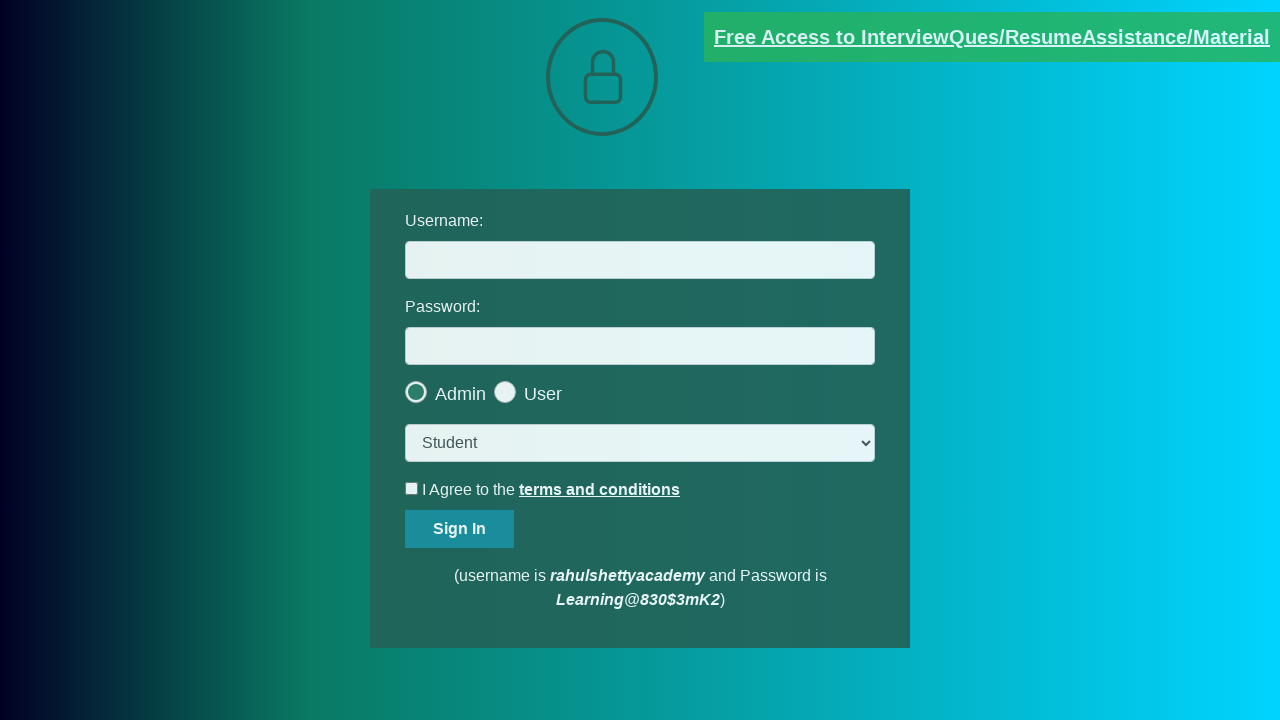

Child window/page opened and captured
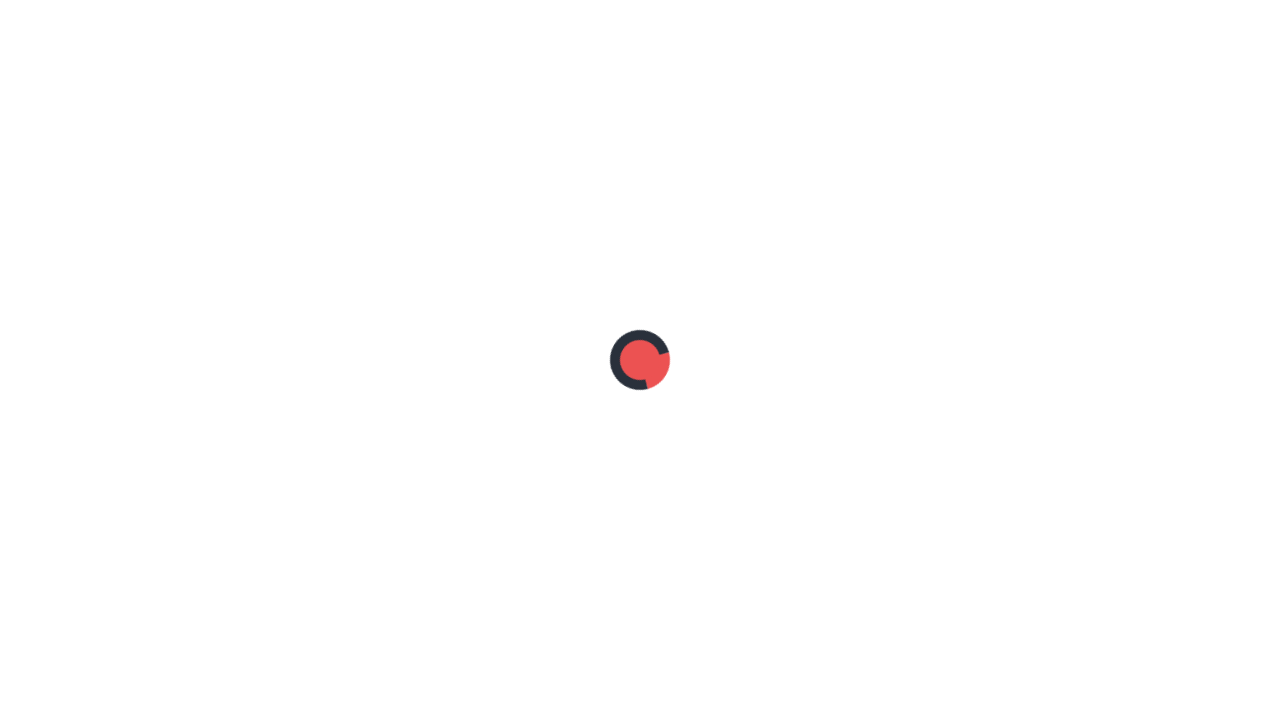

Child page finished loading
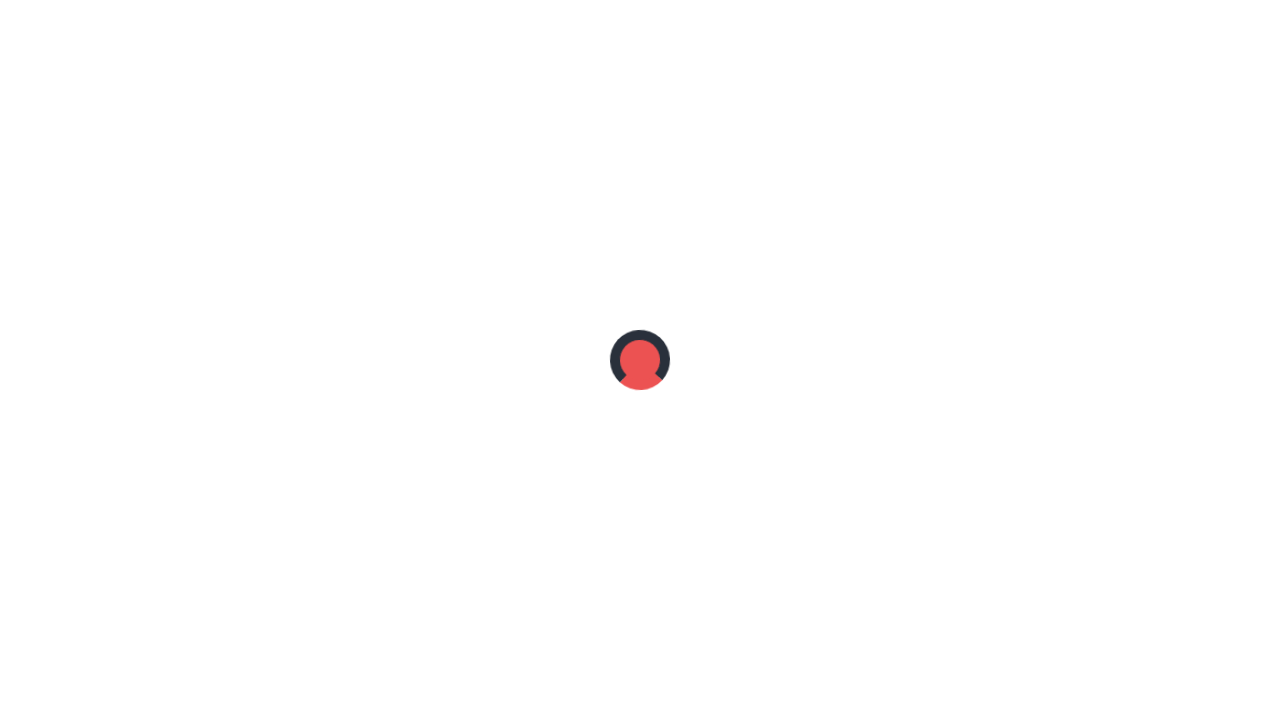

Extracted text content from child page: 'Please email us at mentor@rahulshettyacademy.com with below template to receive response '
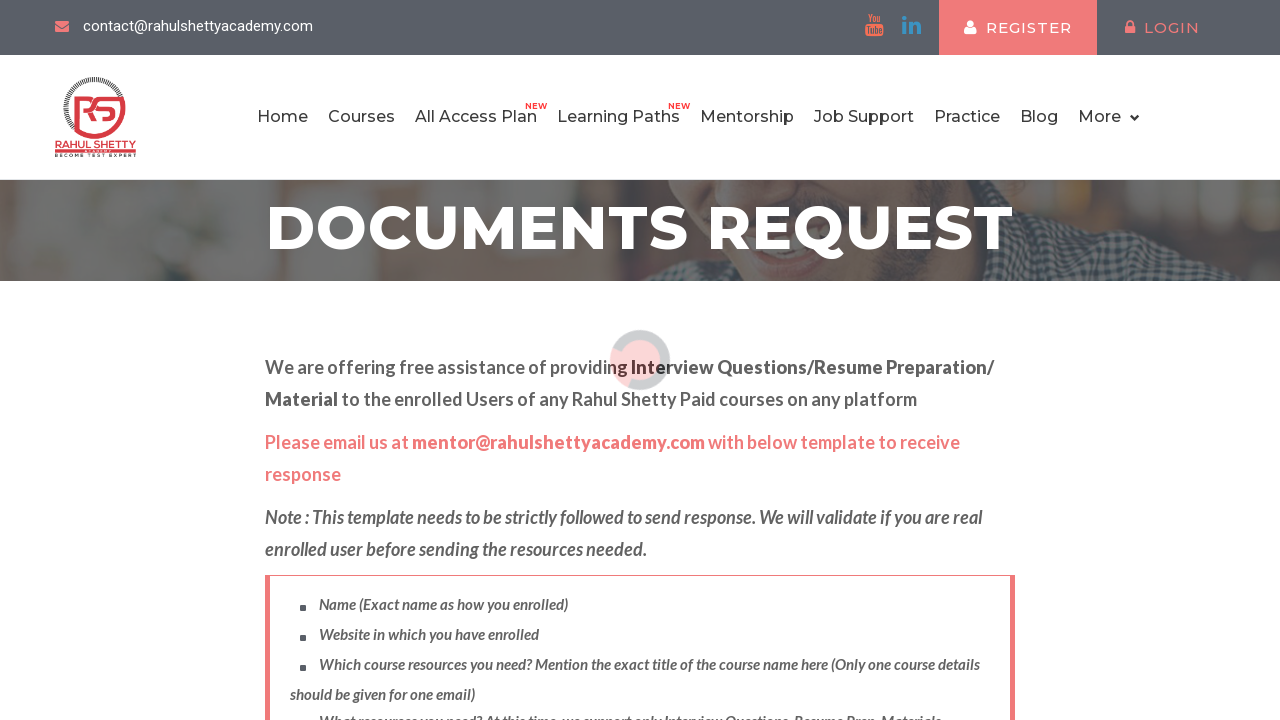

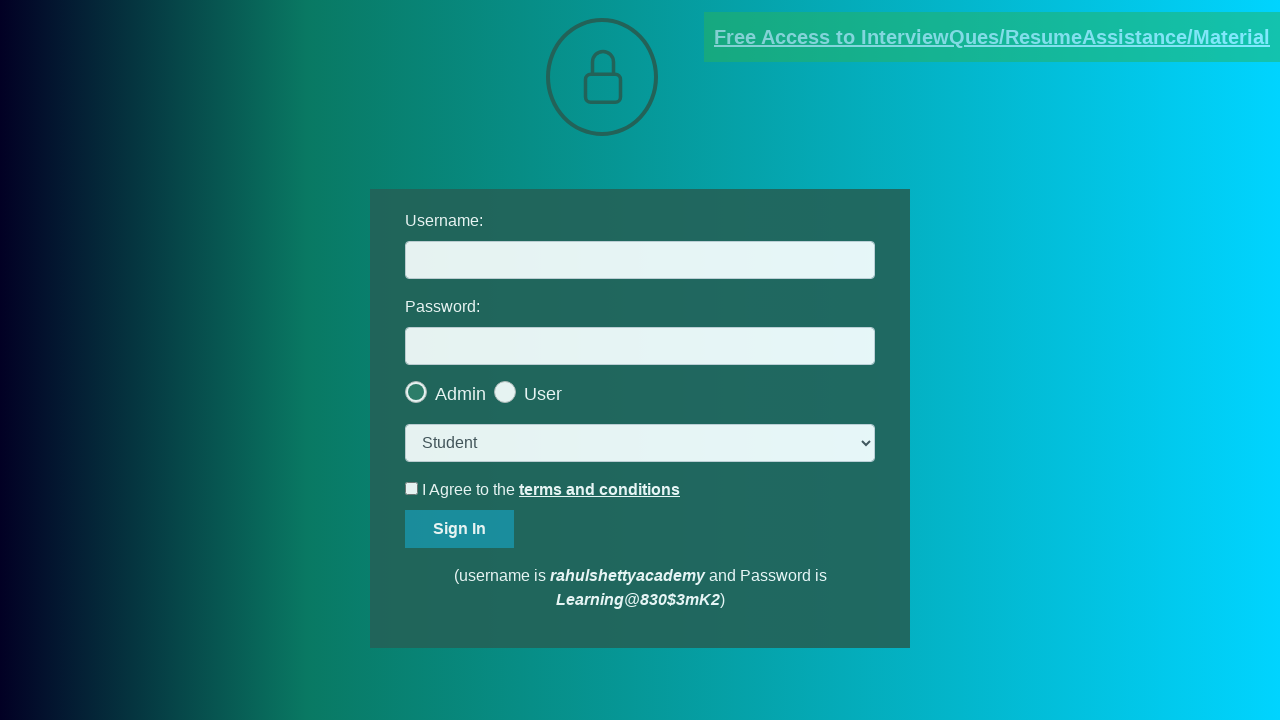